Tests keyboard interactions on Google sign-in page by entering text in email field, using keyboard shortcuts to copy/paste/select all/delete text

Starting URL: https://accounts.google.com/signin/v2/identifier?continue=https%3A%2F%2Fmail.google.com%2Fmail%2F&service=mail&sacu=1&rip=1&flowName=GlifWebSignIn&flowEntry=ServiceLogin

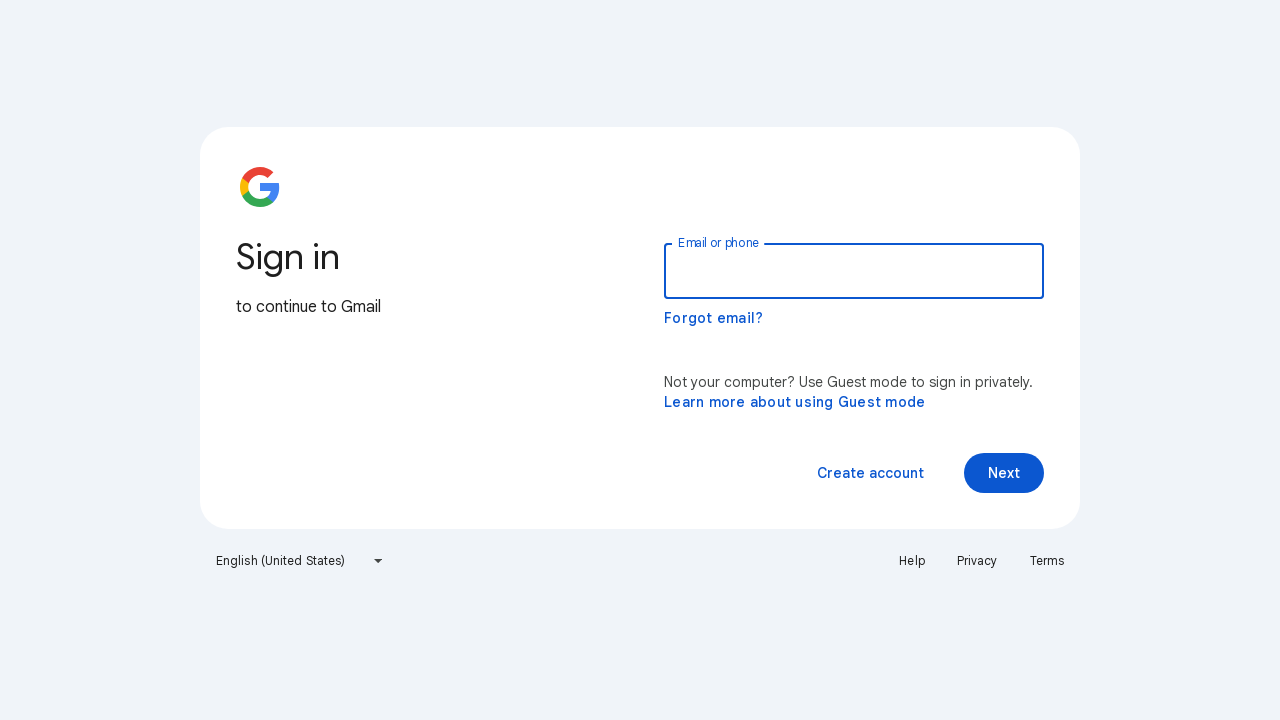

Filled email field with 'vasya@google.com' on #identifierId
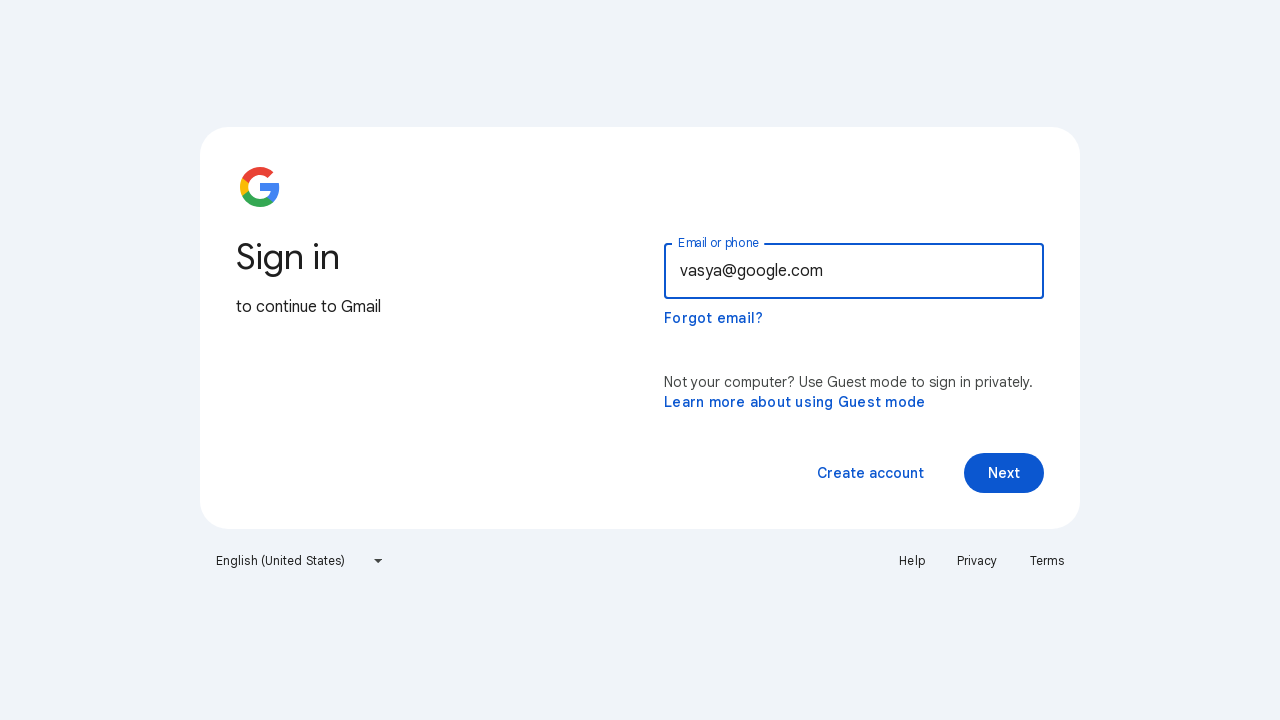

Selected all text in email field using Ctrl+A on #identifierId
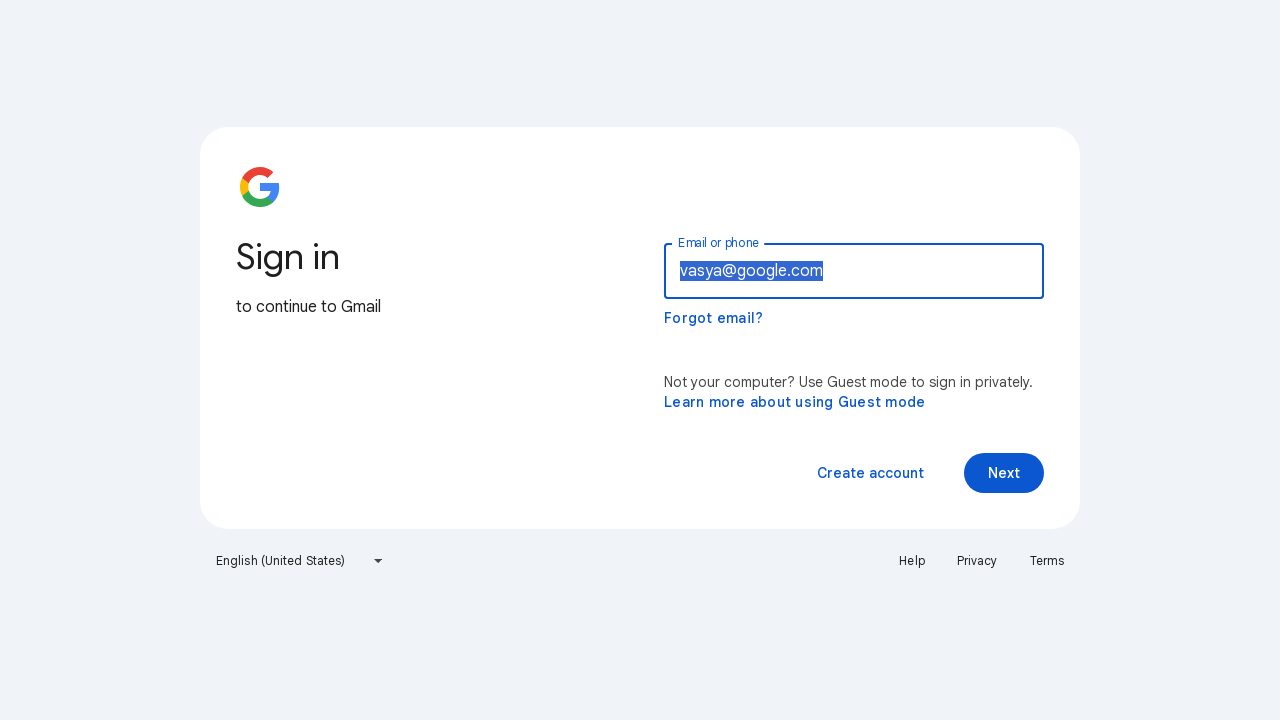

Copied selected text using Ctrl+C on #identifierId
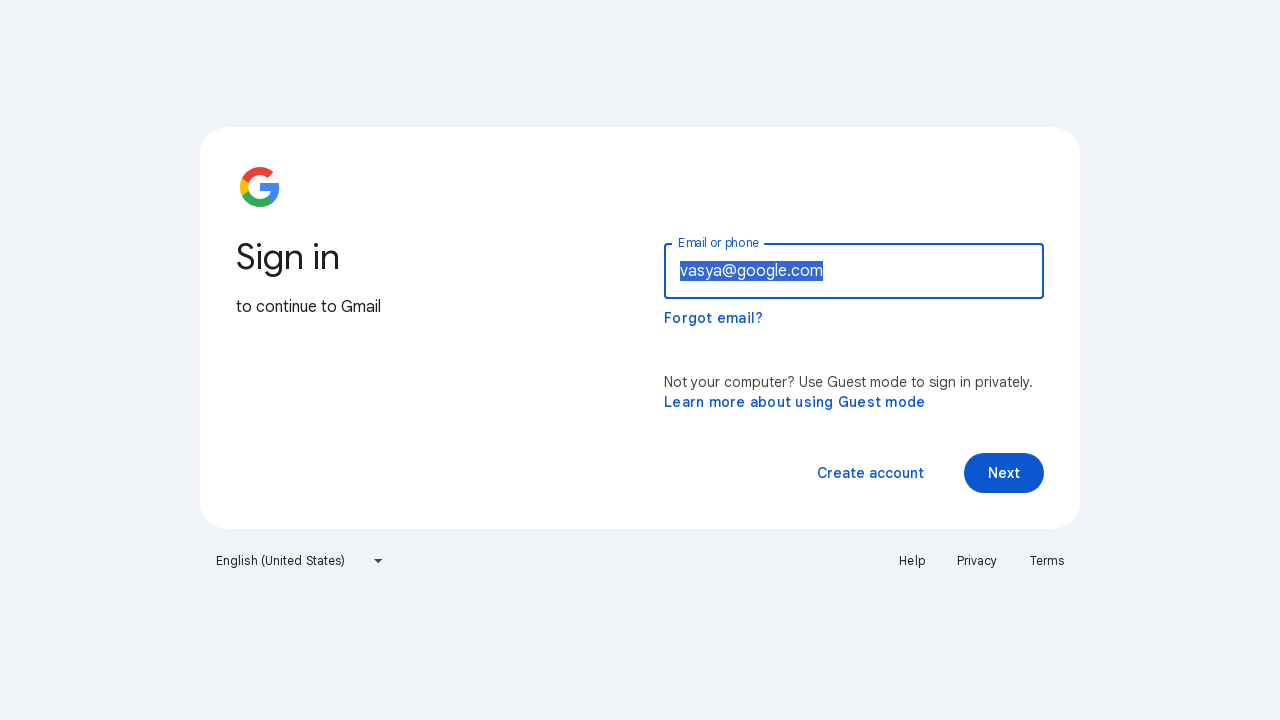

Pasted text using Ctrl+V on #identifierId
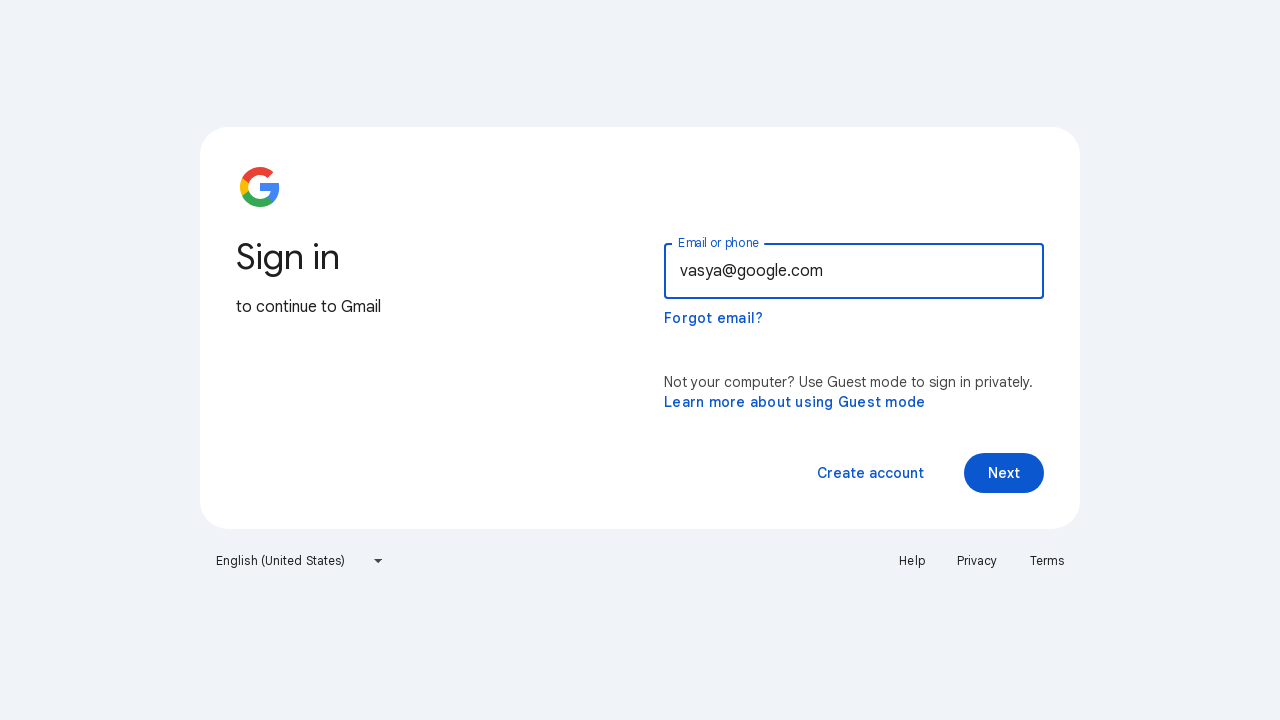

Pasted text again using Ctrl+V on #identifierId
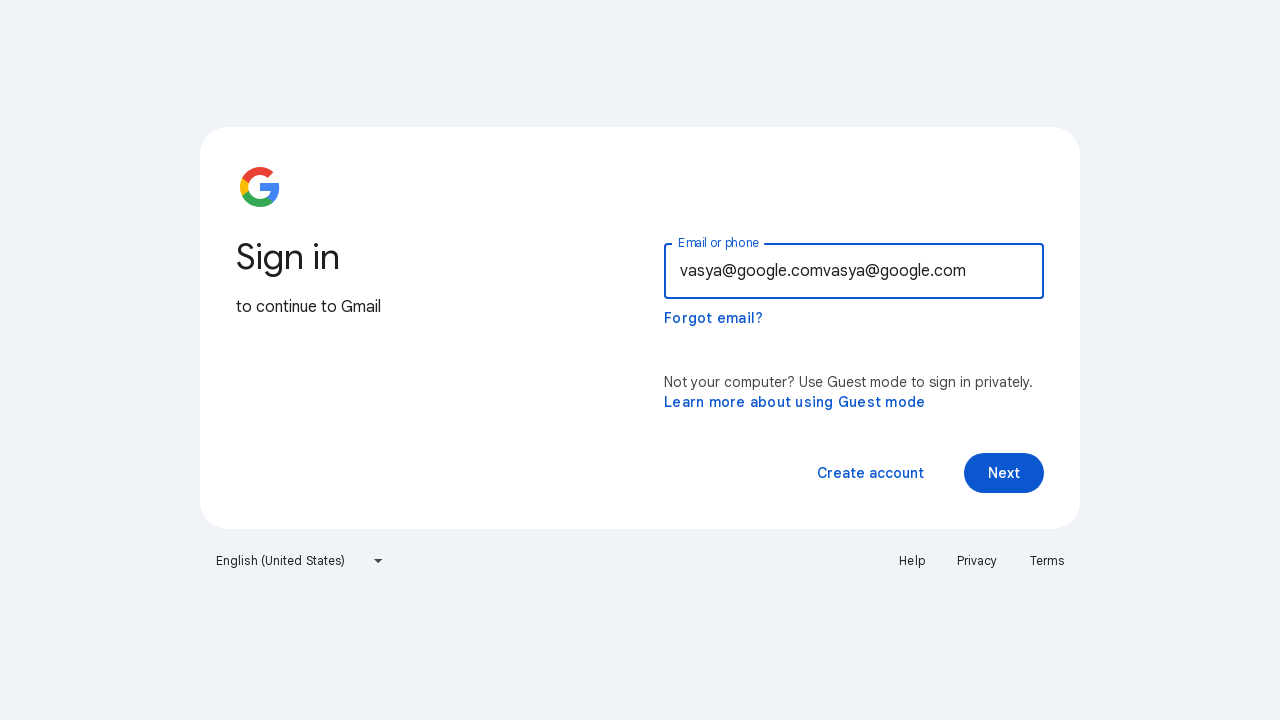

Selected all text in email field using Ctrl+A on #identifierId
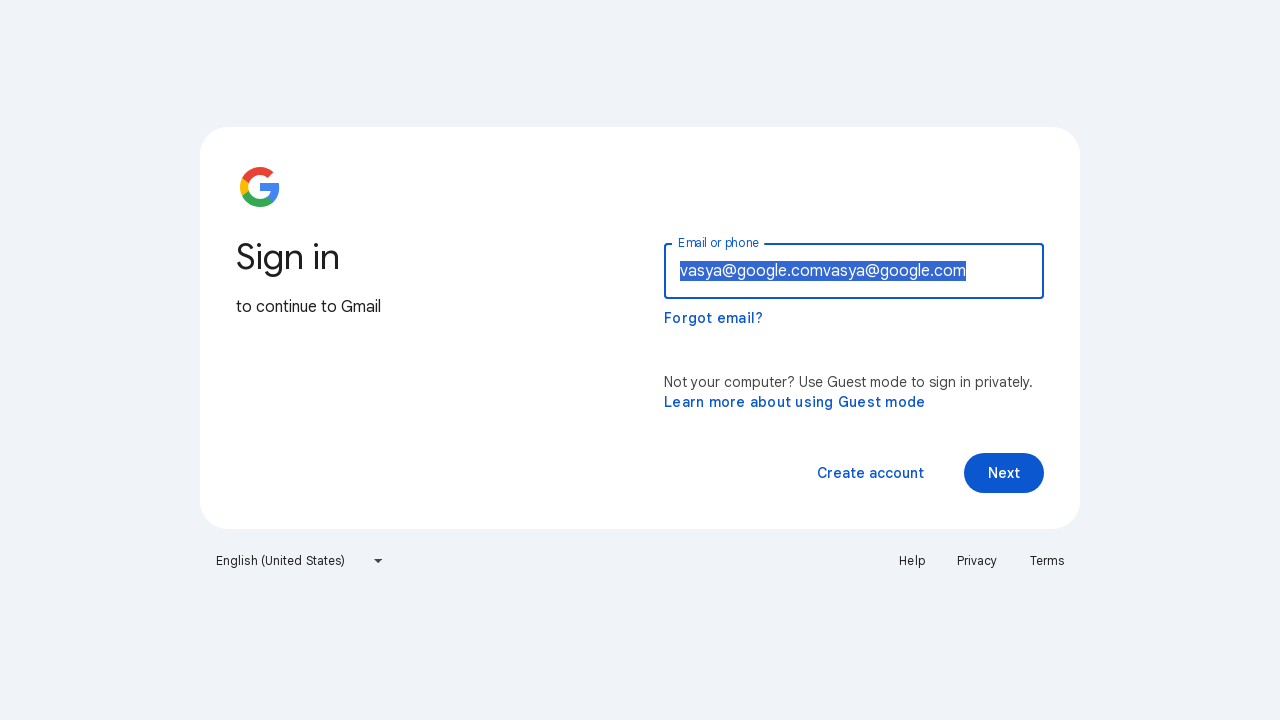

Deleted all text from email field using Delete key on #identifierId
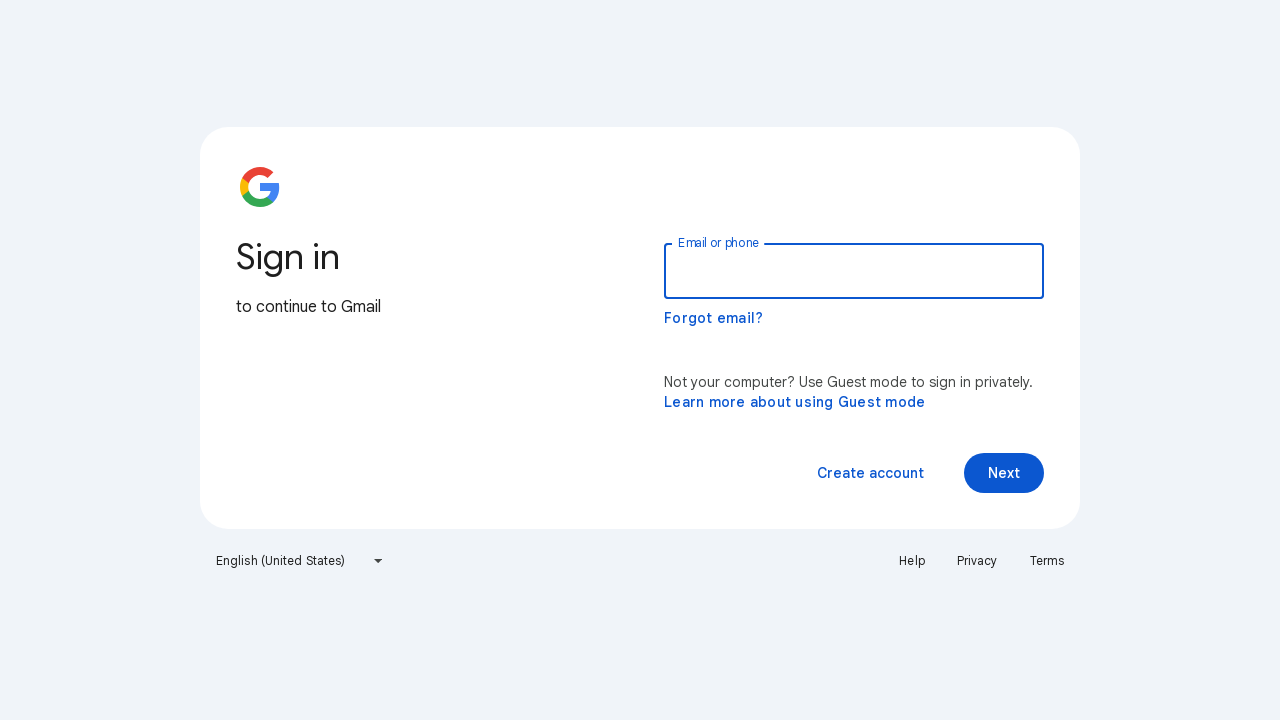

Typed 'petya@gmail.com' in email field on #identifierId
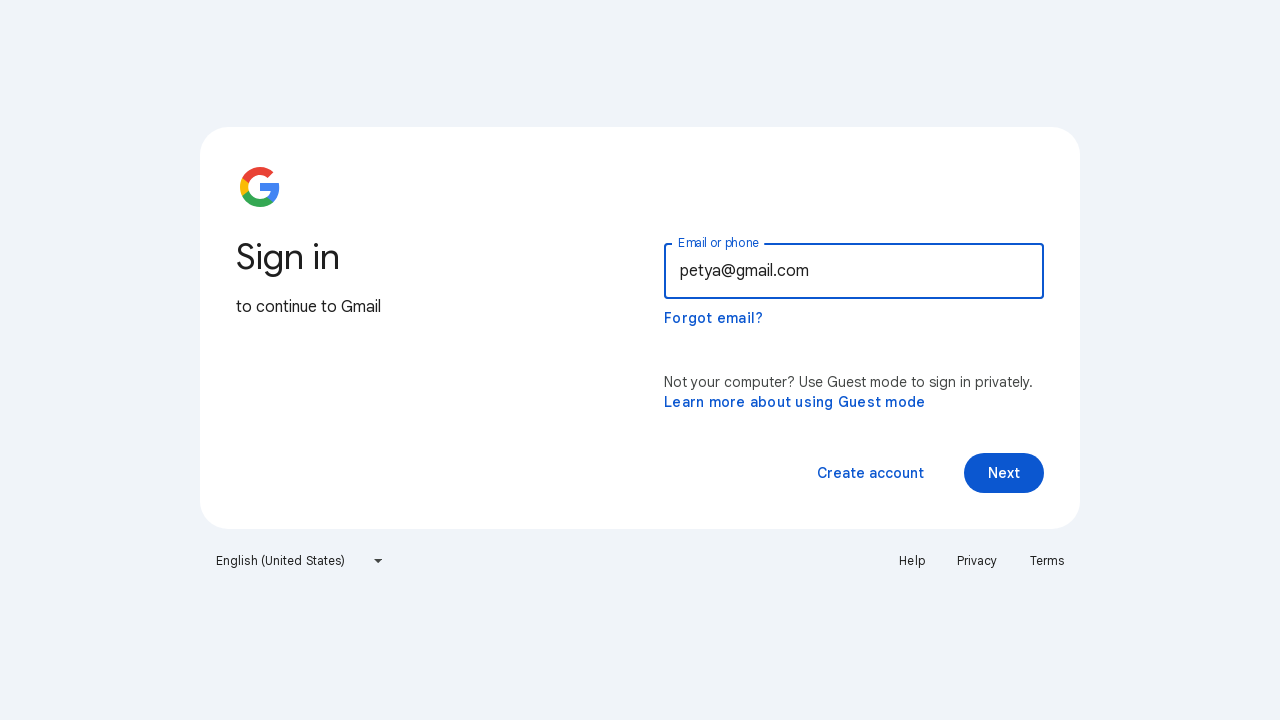

Selected all text in email field using Ctrl+A on #identifierId
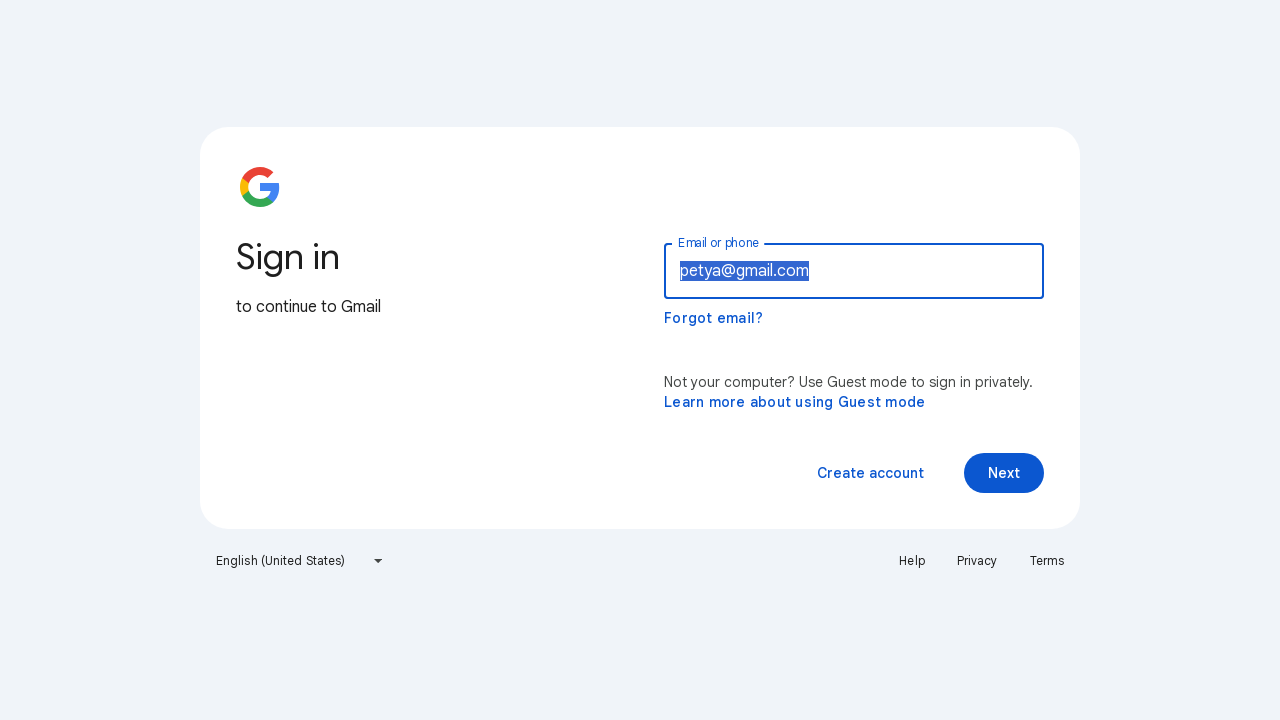

Copied selected text using Ctrl+C on #identifierId
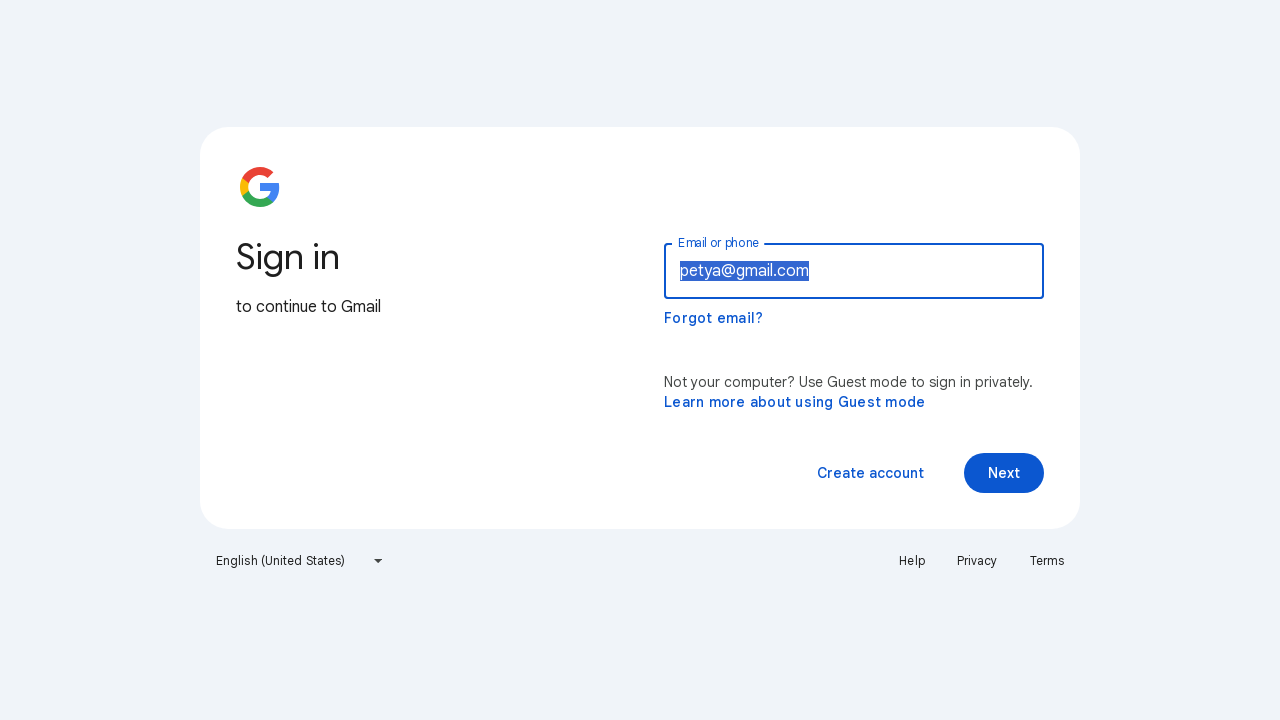

Pasted text using Ctrl+V on #identifierId
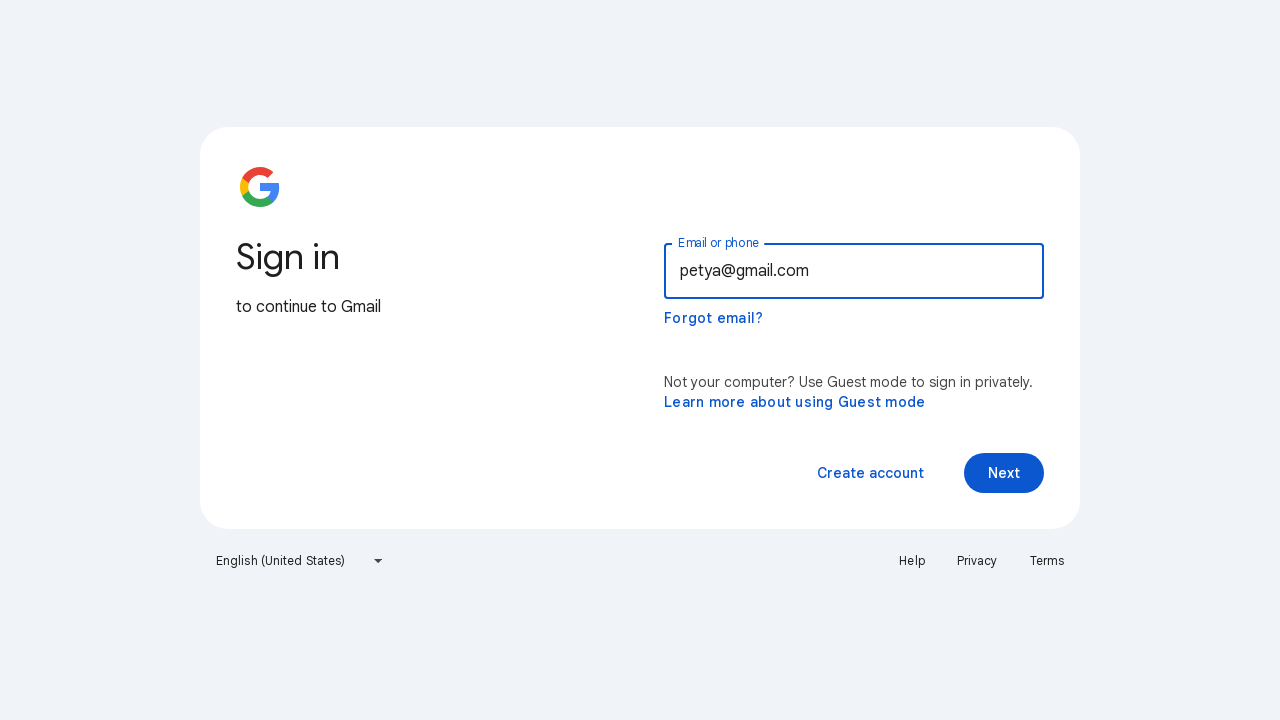

Pasted text again using Ctrl+V on #identifierId
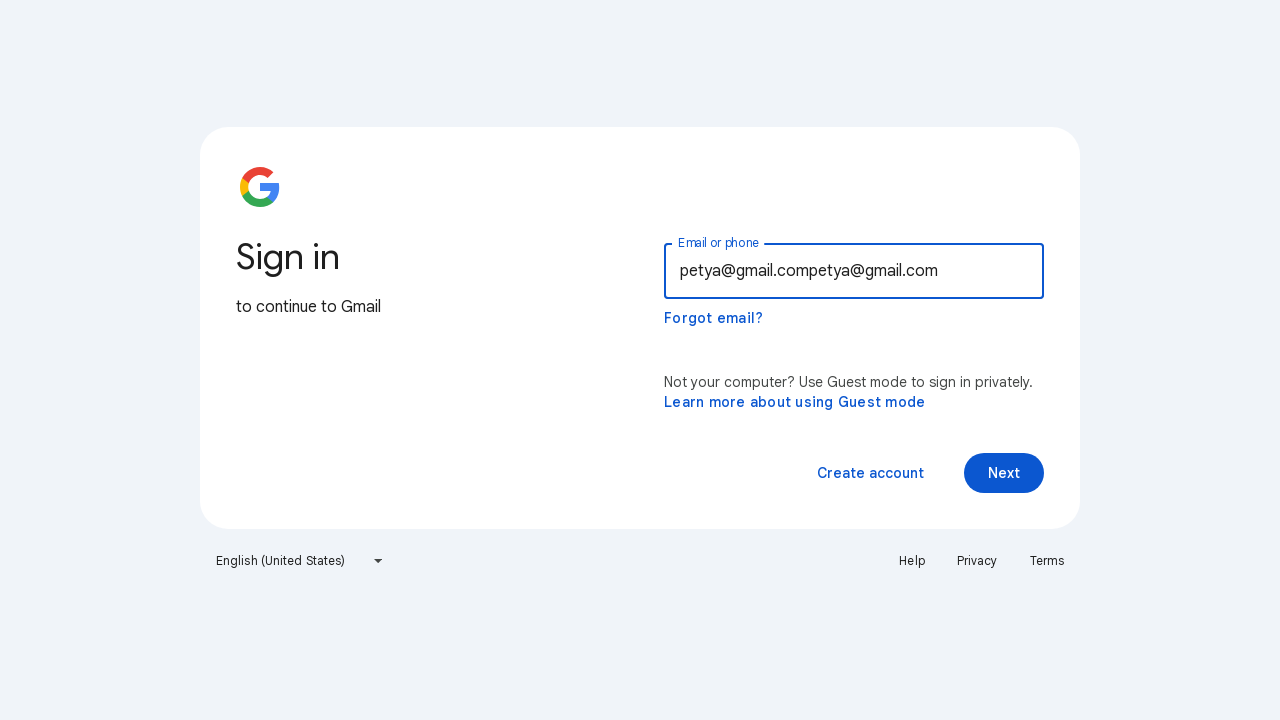

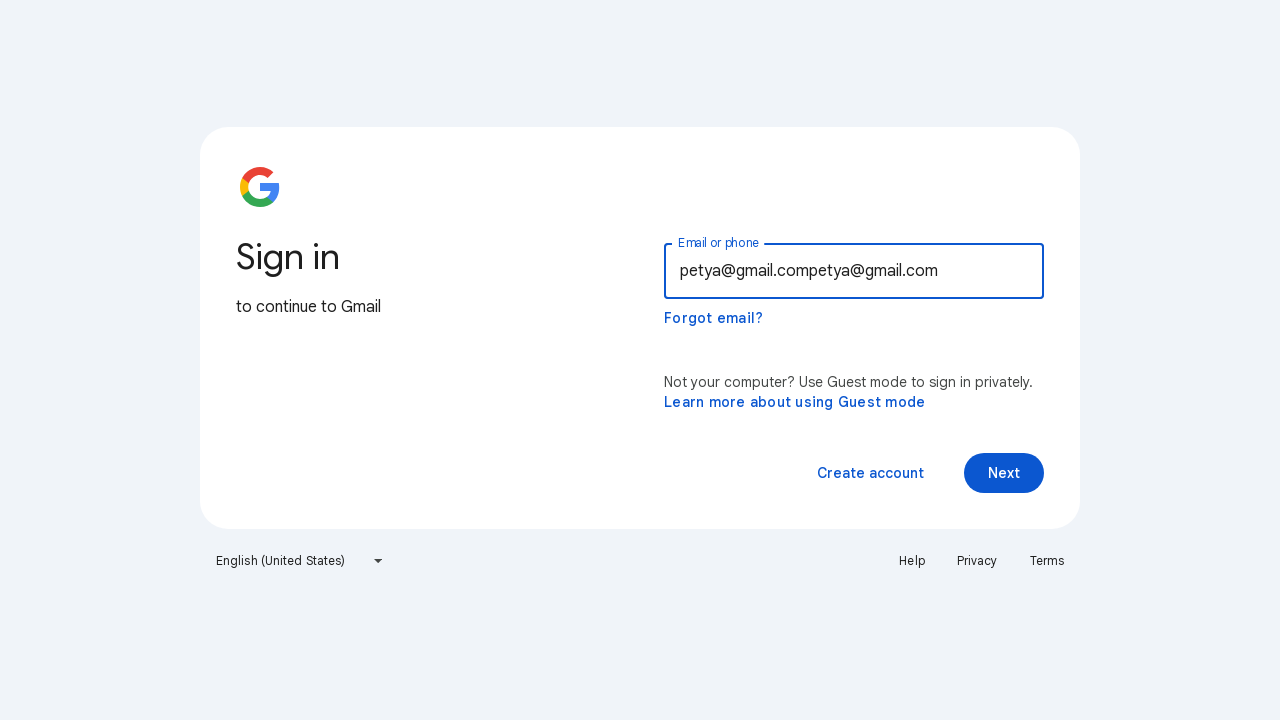